Tests the Playwright documentation website by navigating to the intro docs page, verifying the navbar title, and performing a search for "Playwright"

Starting URL: https://playwright.dev/

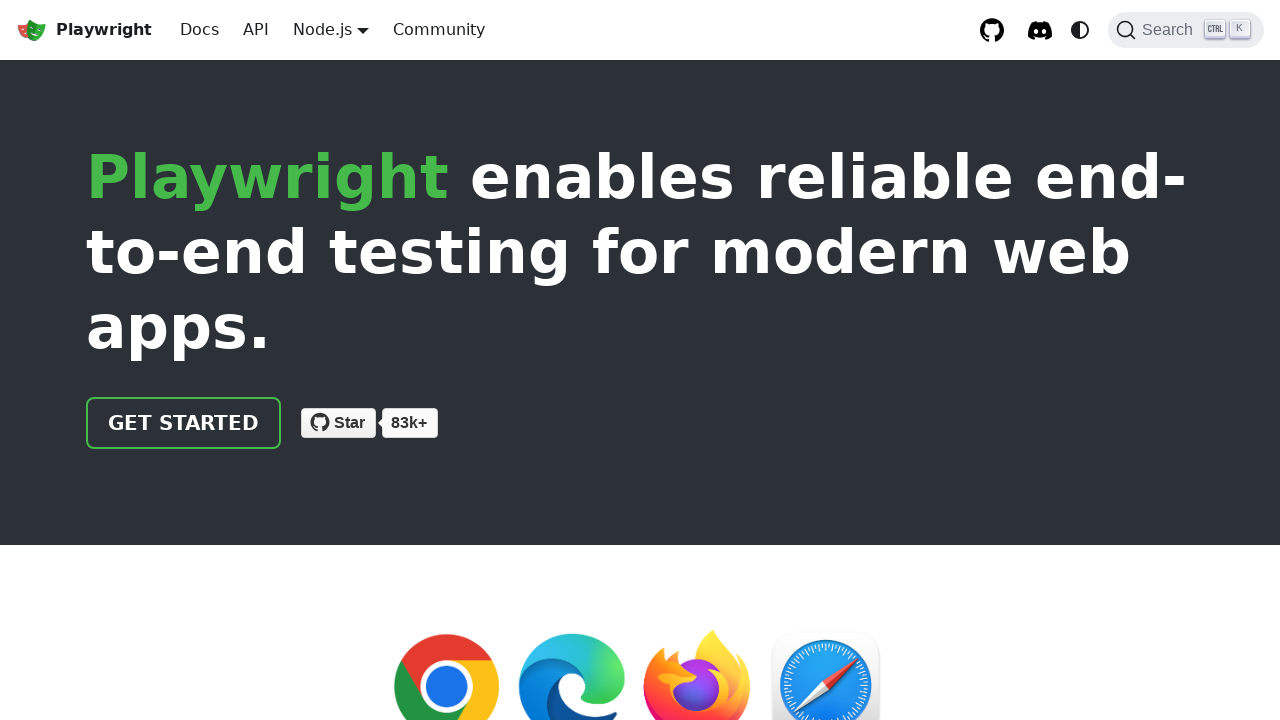

Clicked 'Get started' link to navigate to docs intro page at (200, 30) on xpath=//a[@href="/docs/intro"] >> nth=0
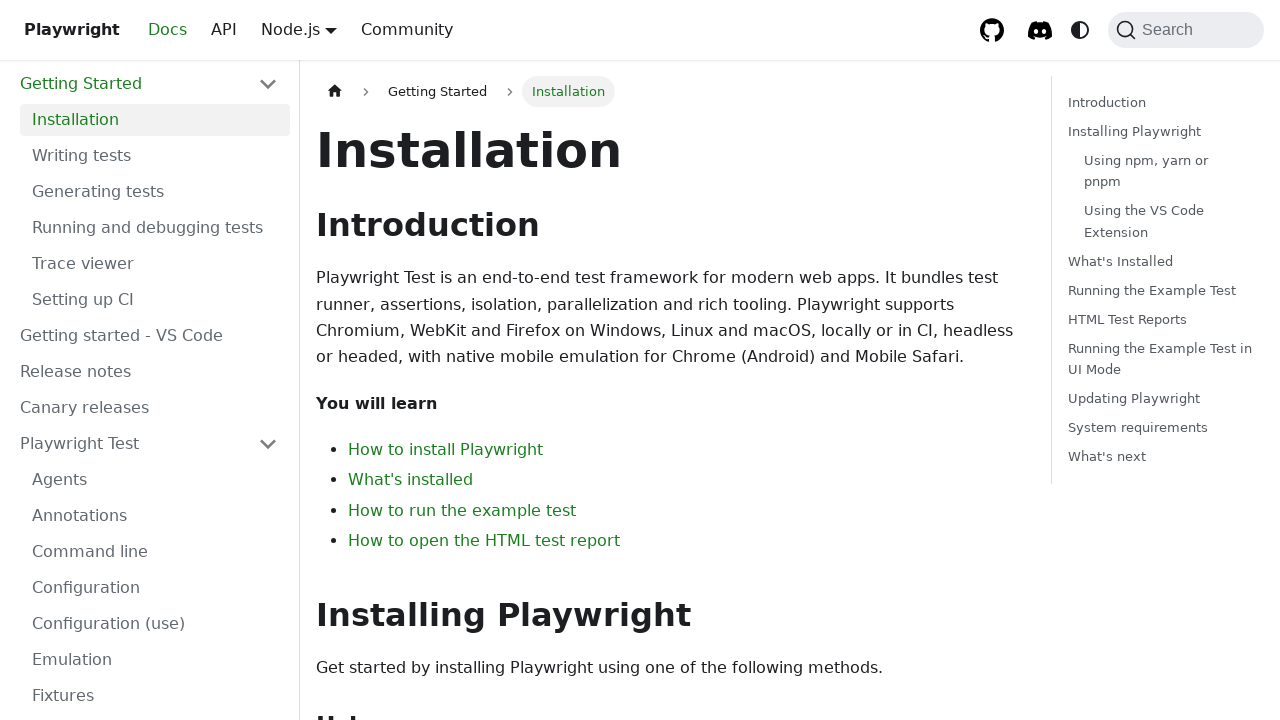

Verified intro docs link is visible
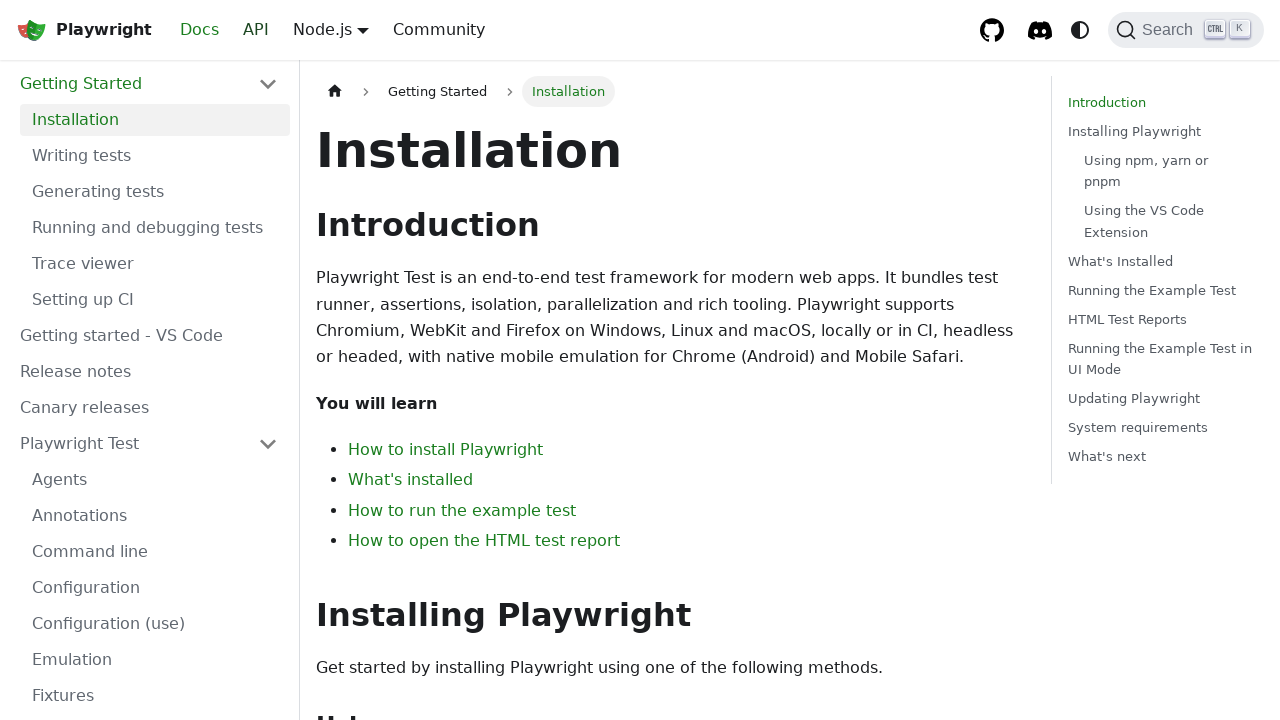

Clicked intro docs link again at (200, 30) on xpath=//a[@href="/docs/intro"] >> nth=0
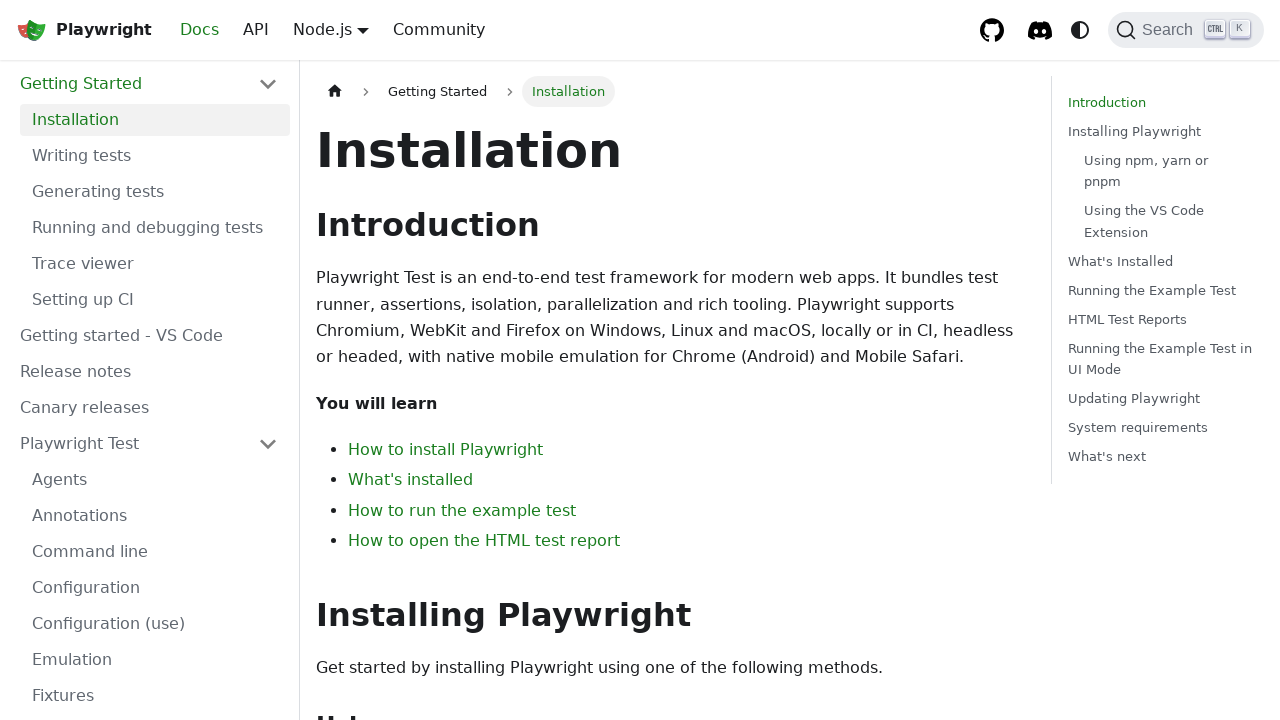

Retrieved navbar title text
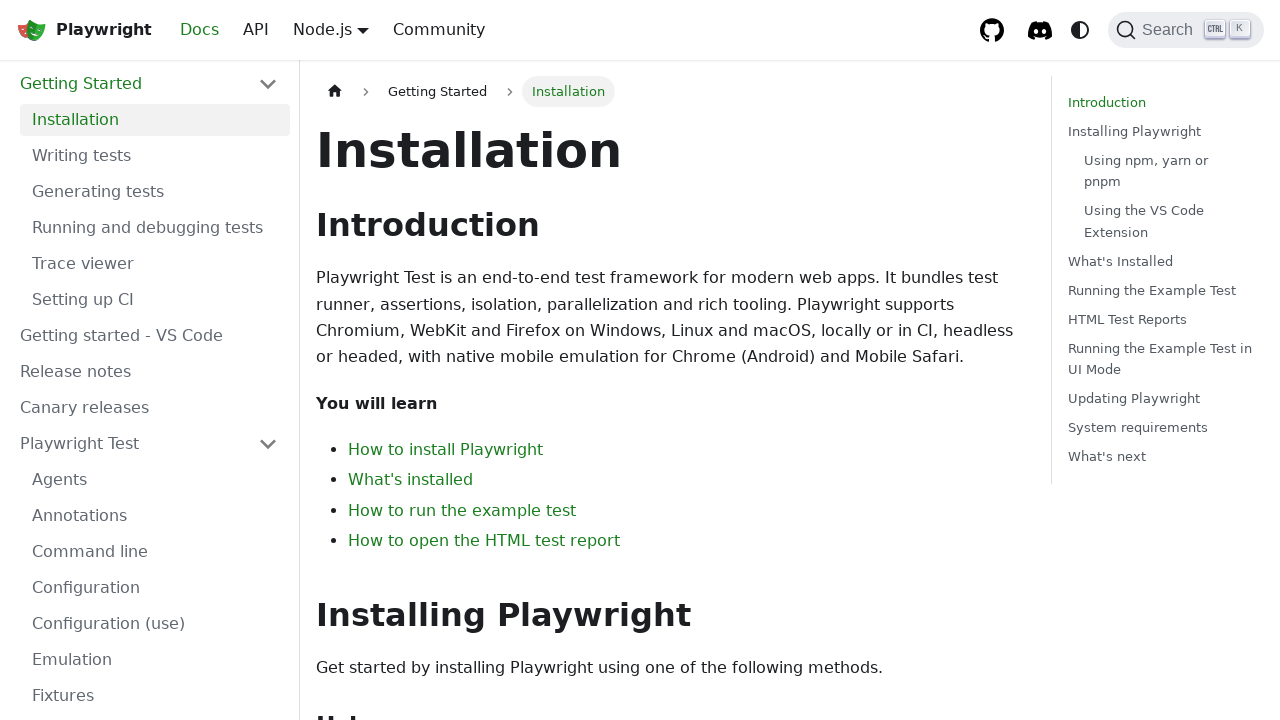

Verified navbar title is 'Playwright'
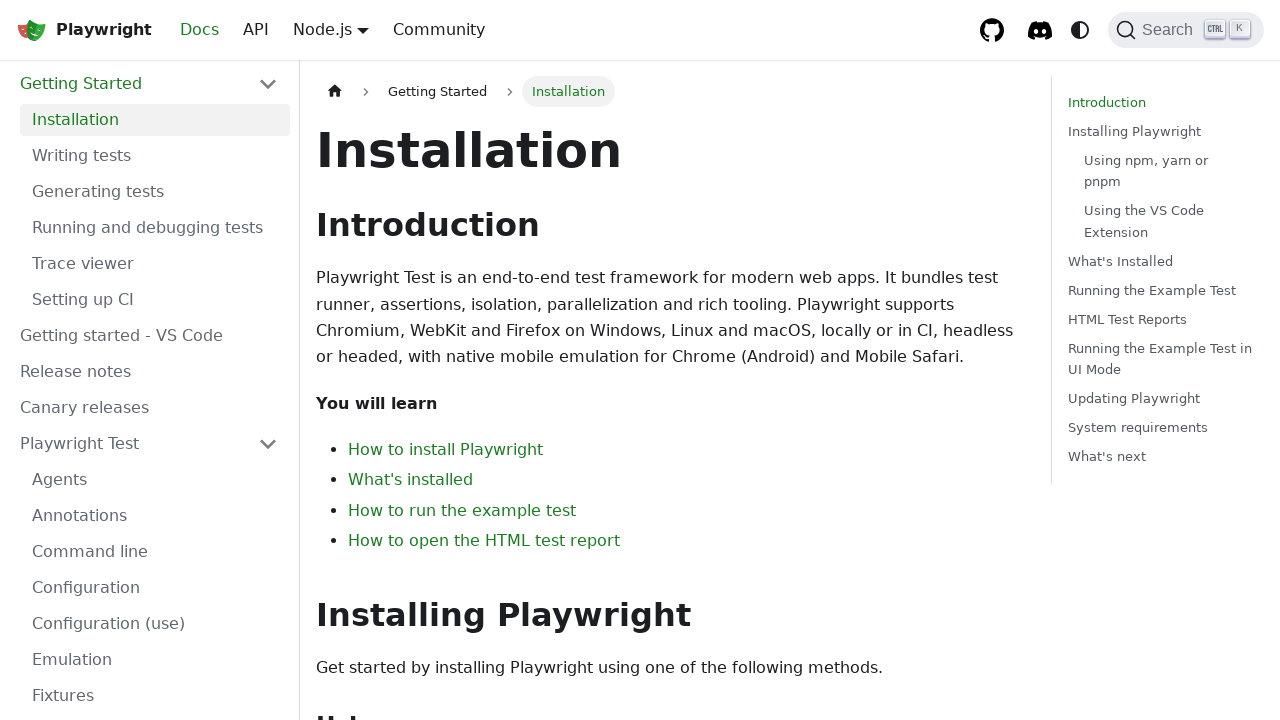

Verified Search button is visible
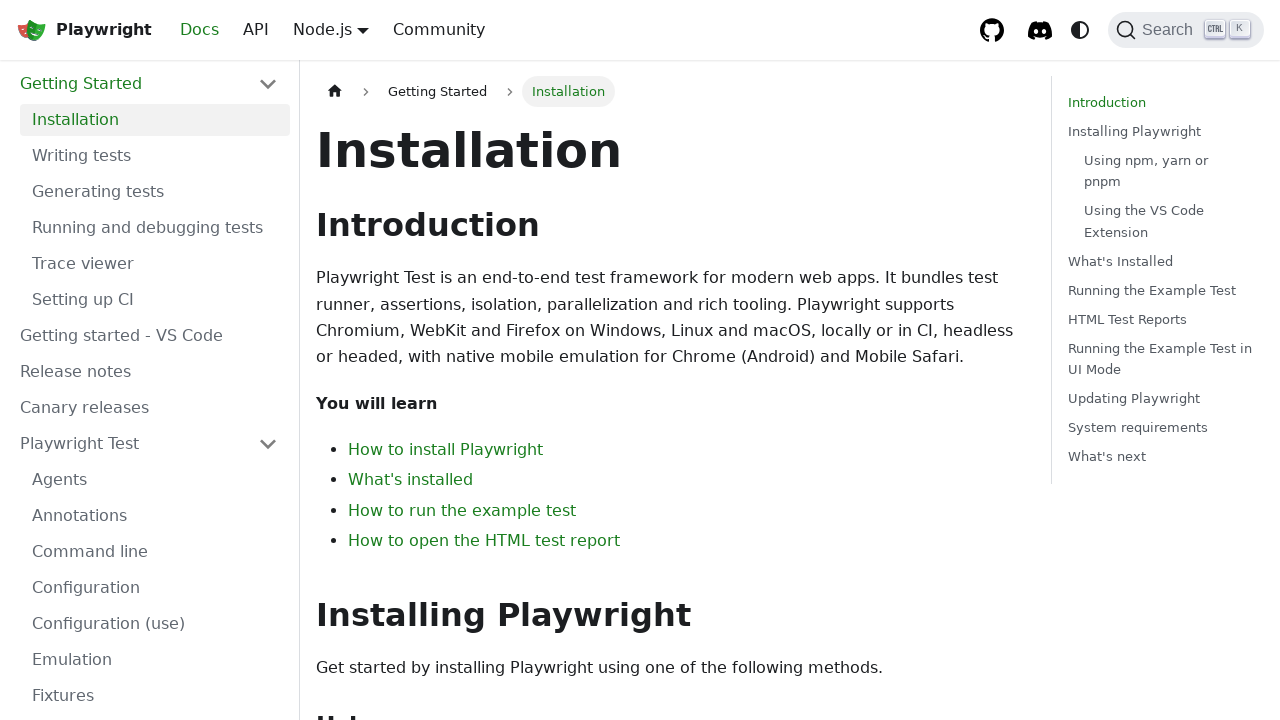

Clicked Search button to open search dialog at (1171, 30) on internal:text="Search"i
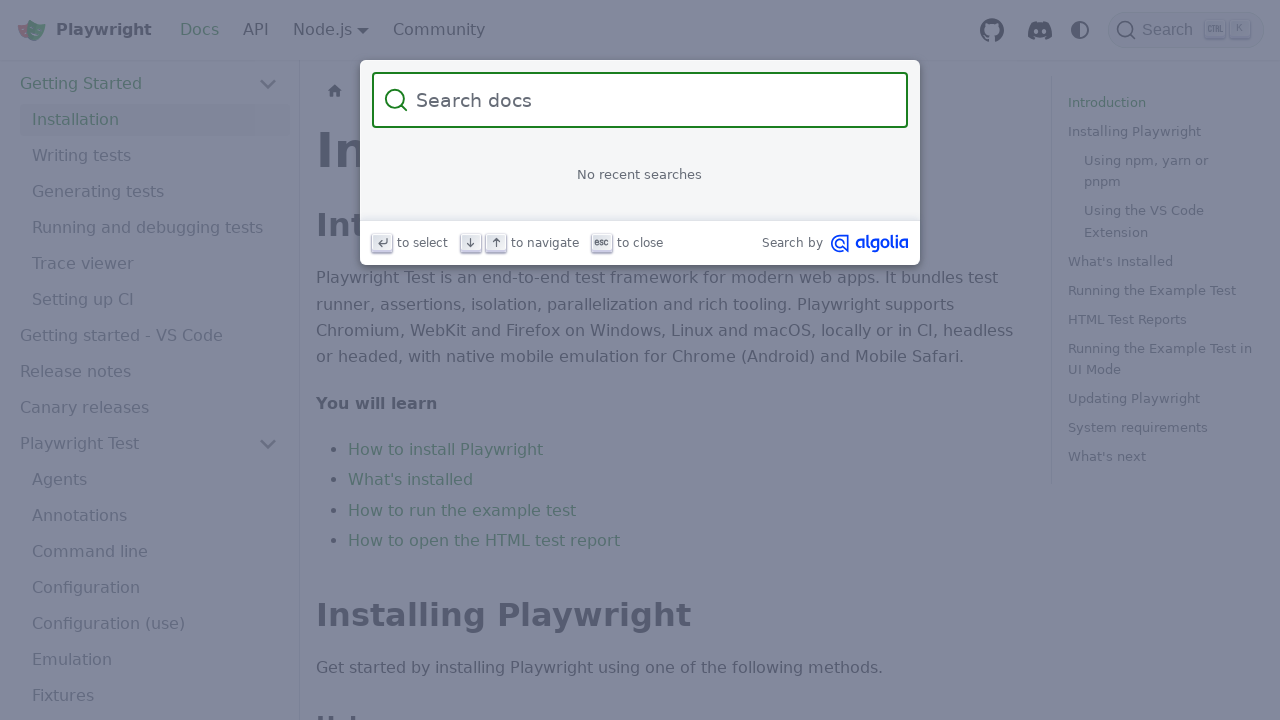

Verified search input field is visible
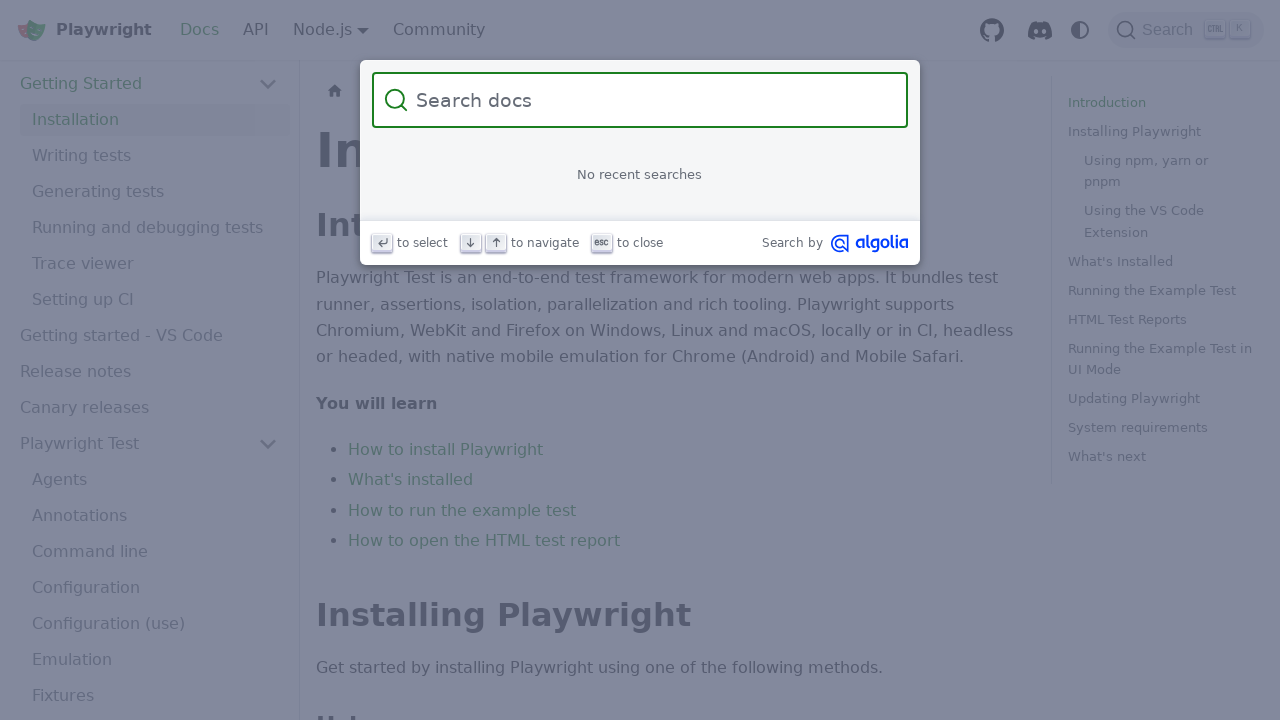

Filled search input with 'Playwright' on #docsearch-input
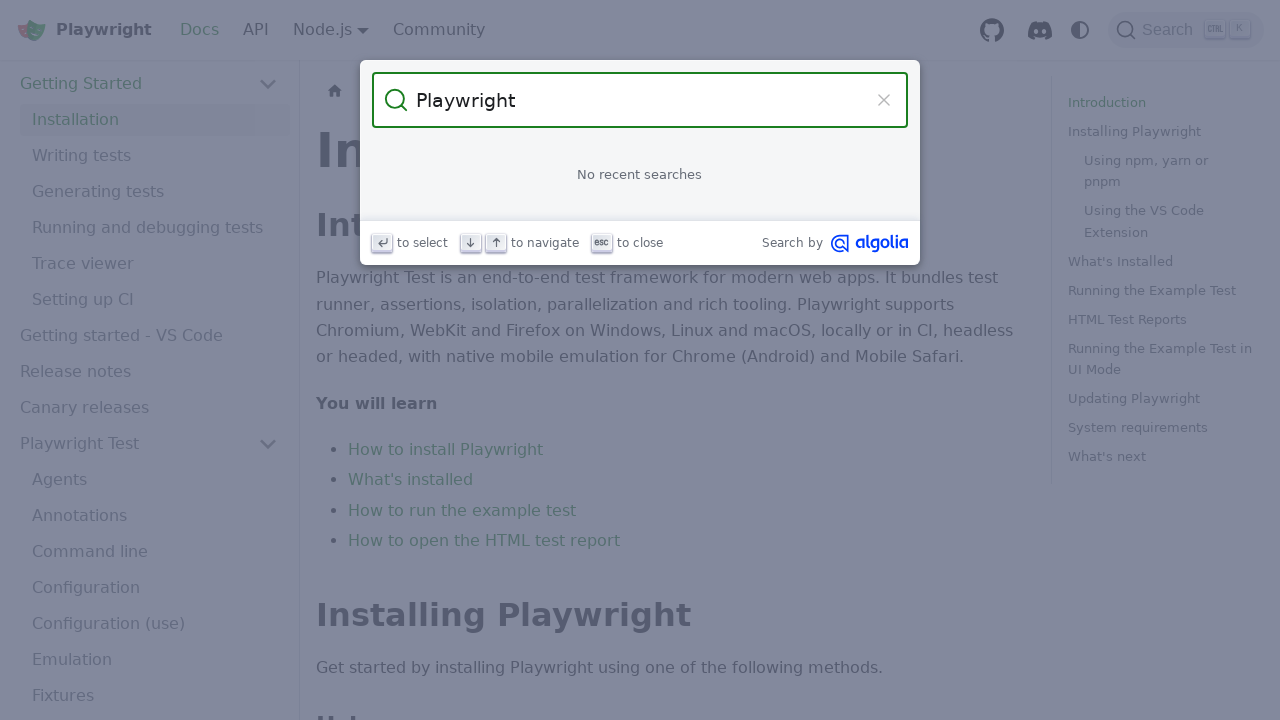

Pressed Enter to search for 'Playwright' on #docsearch-input
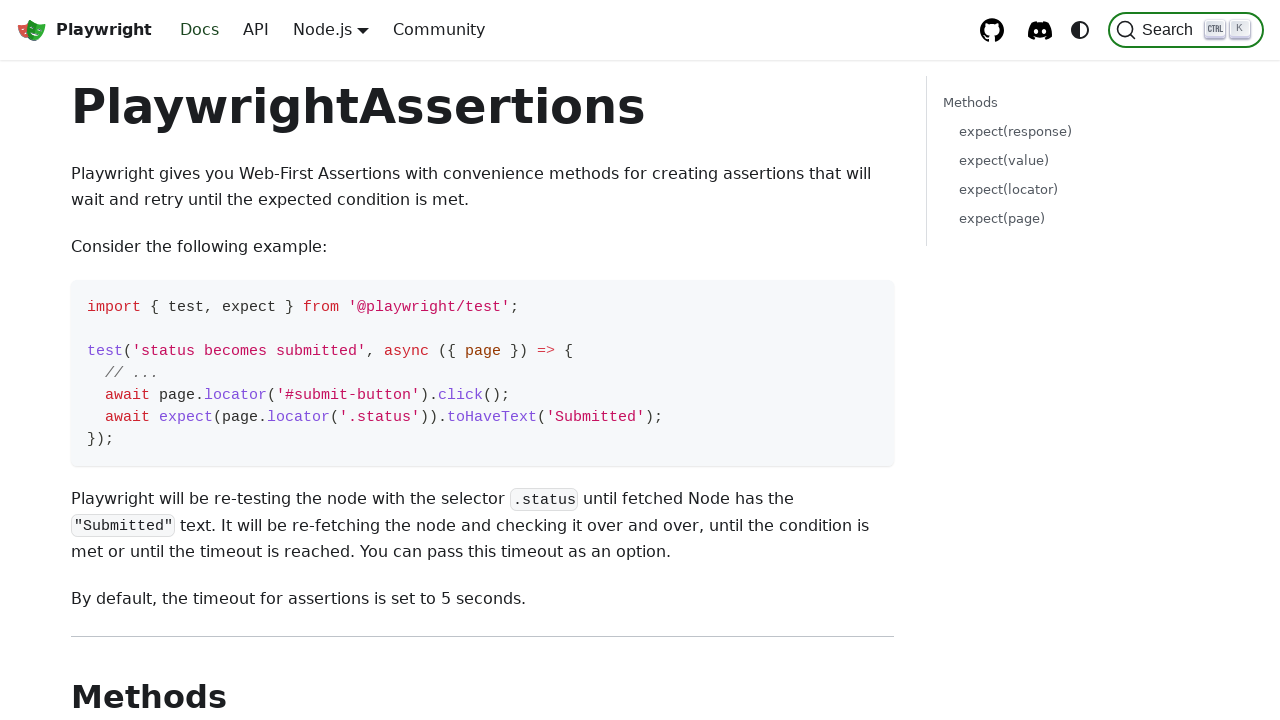

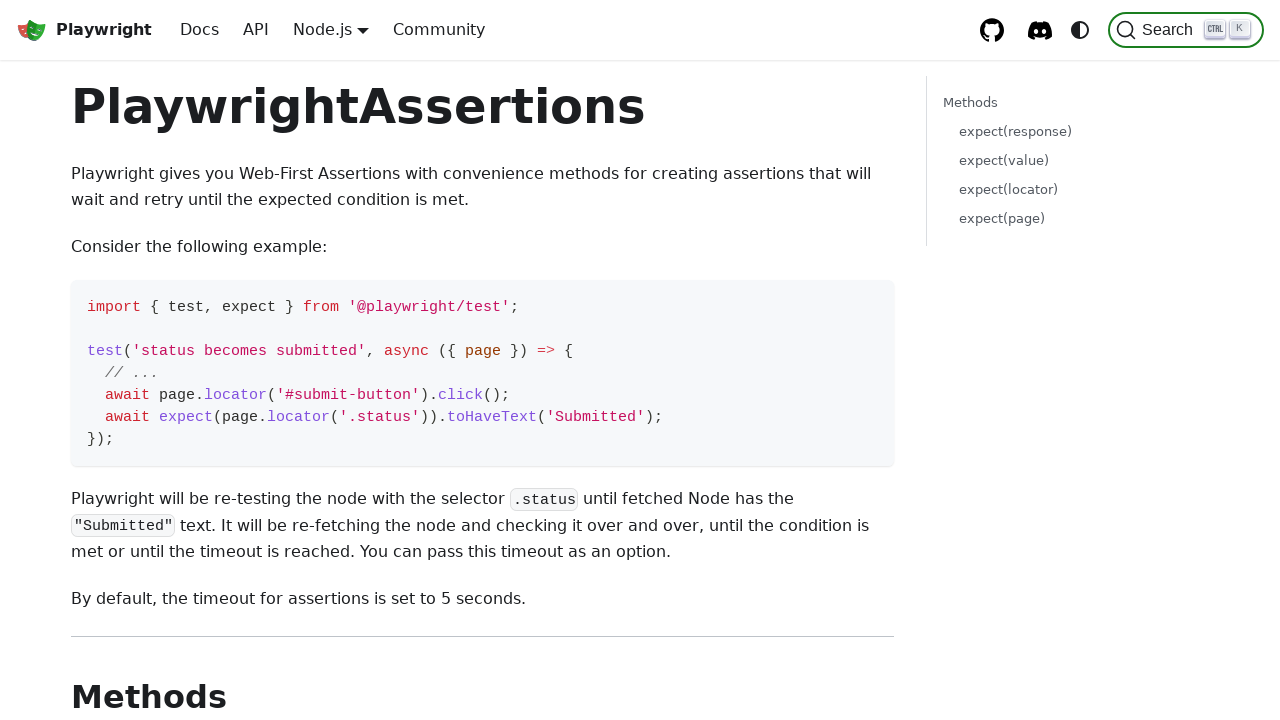